Tests focus functionality by clicking the Log in button to open a modal, then focusing on the Email input field.

Starting URL: https://danube-web.shop/

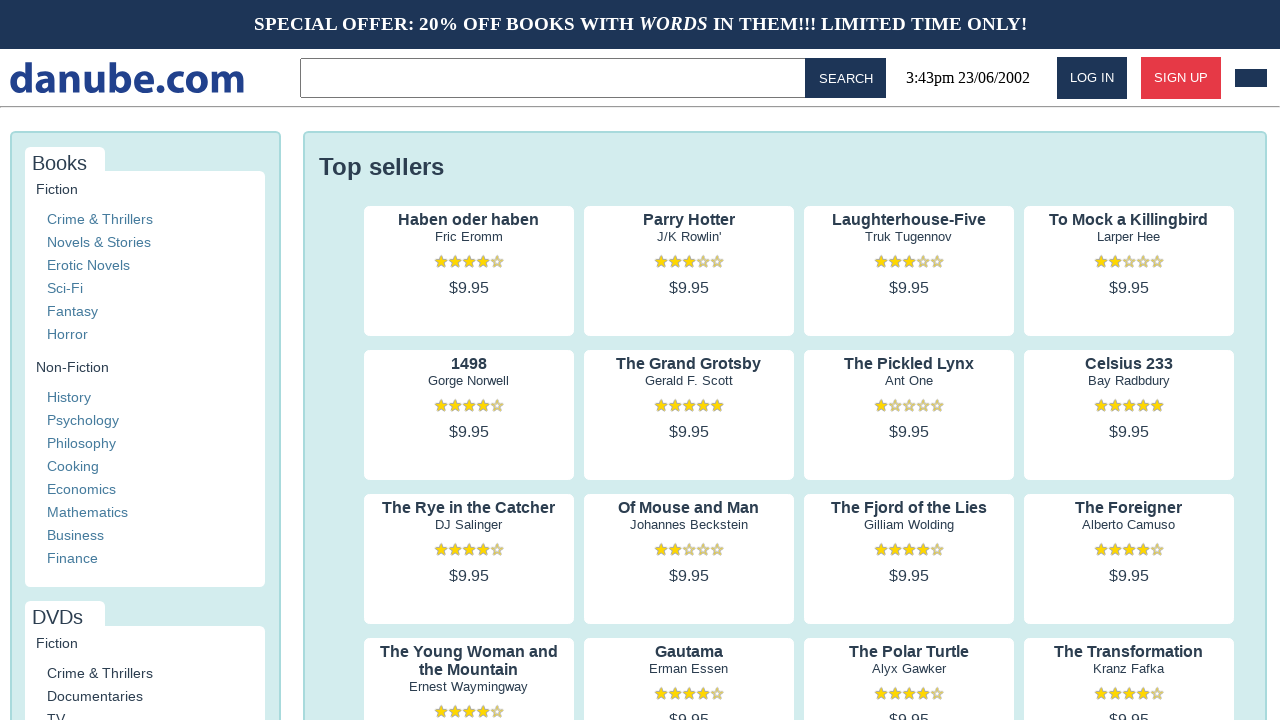

Clicked the Log in button to open the login modal at (1092, 78) on internal:role=button[name="Log in"i]
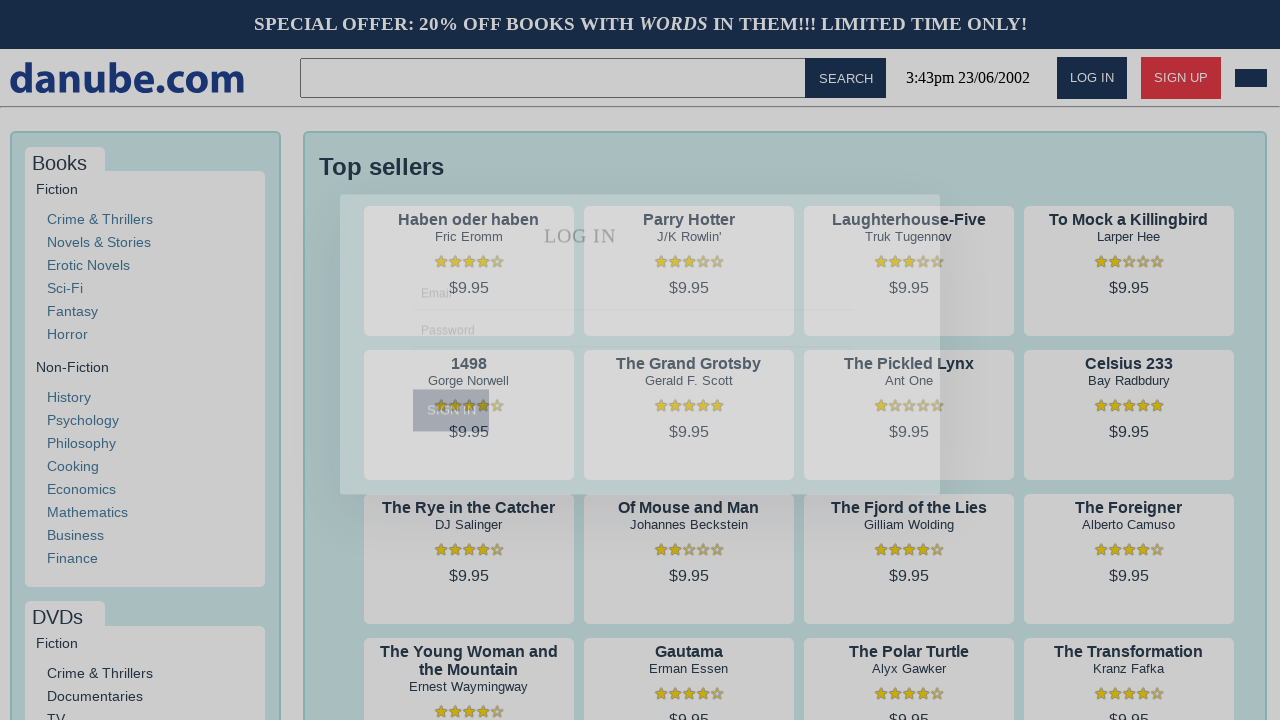

Focused on the Email input field on internal:attr=[placeholder="Email"i]
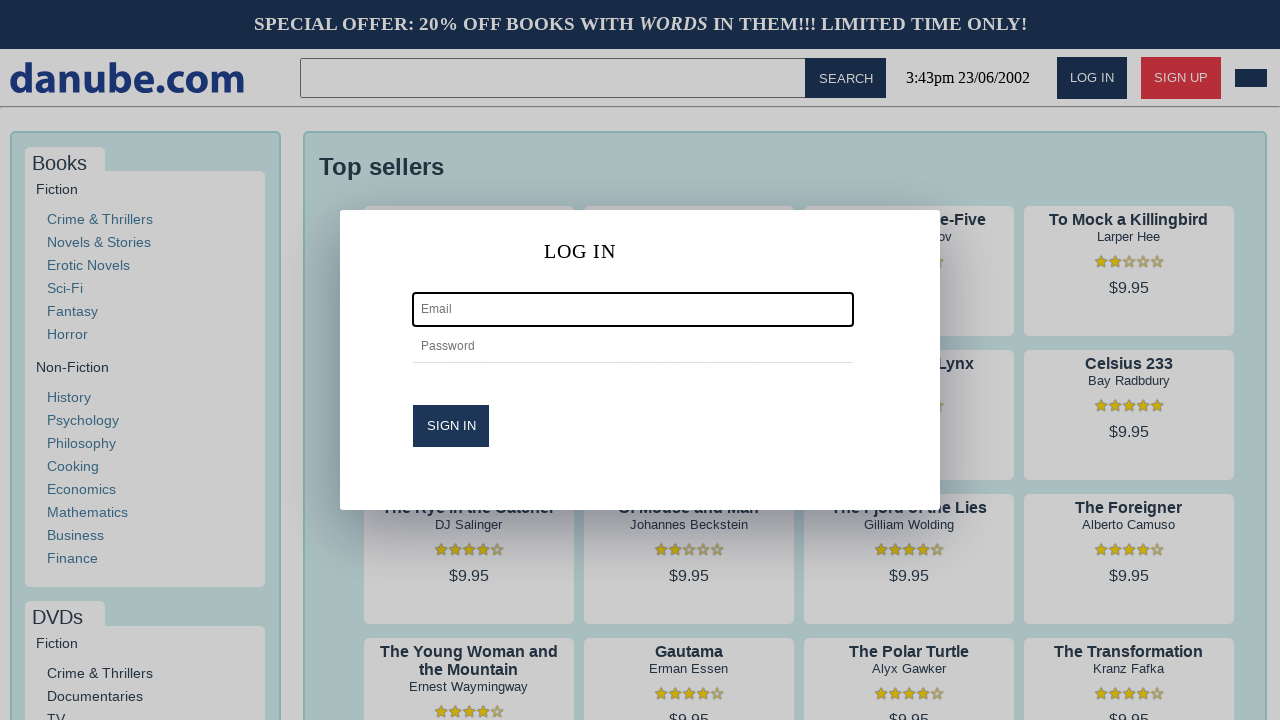

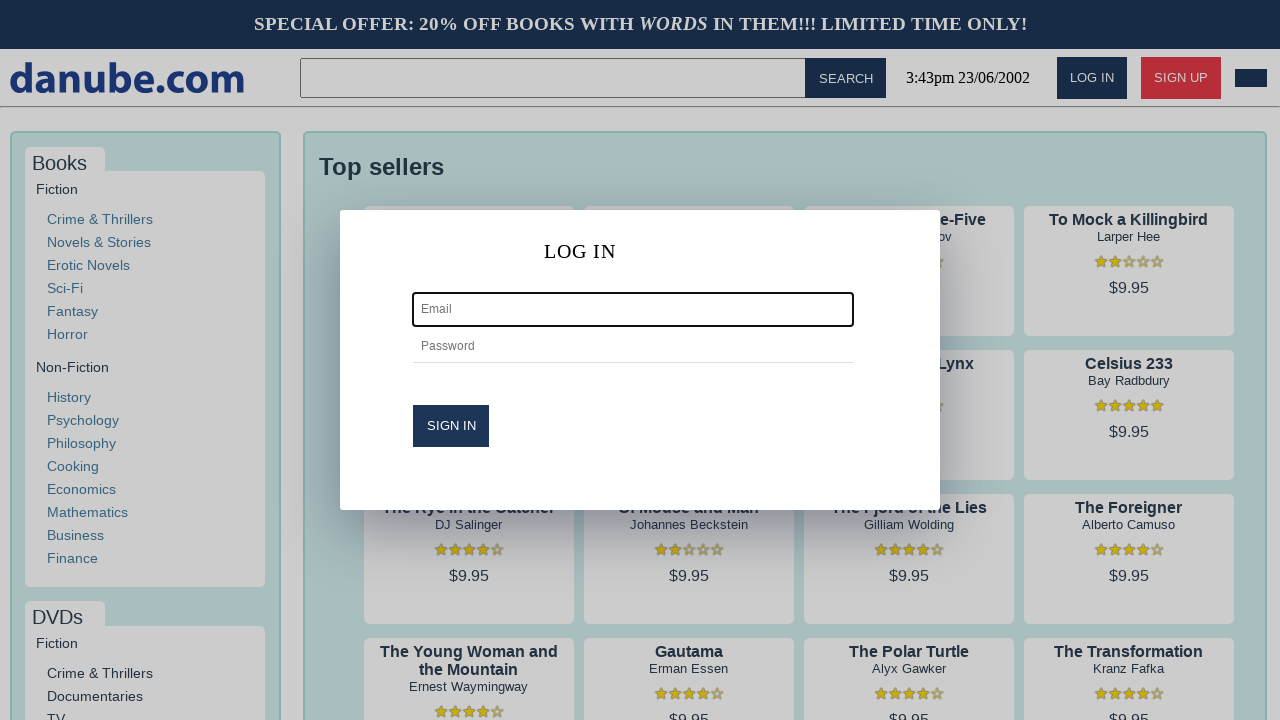